Tests the jQuery UI slider functionality by dragging the slider handle left and right.

Starting URL: https://jqueryui.com/slider/

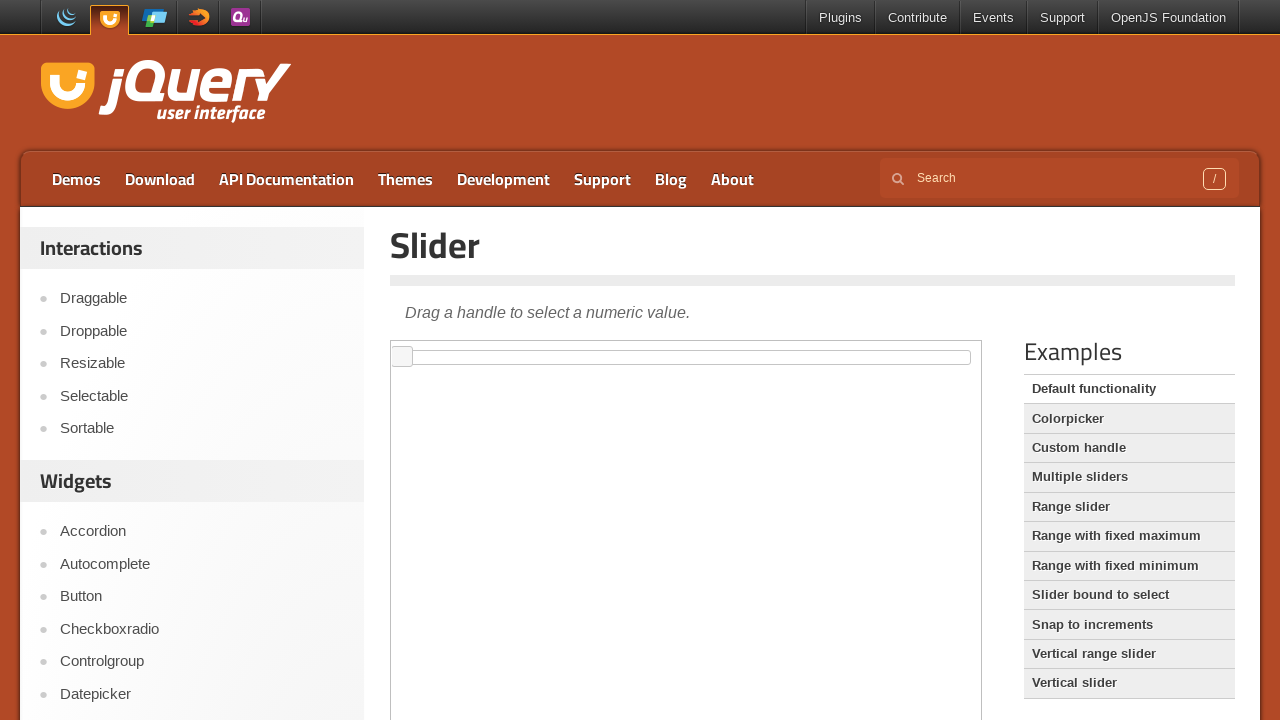

Located demo iframe
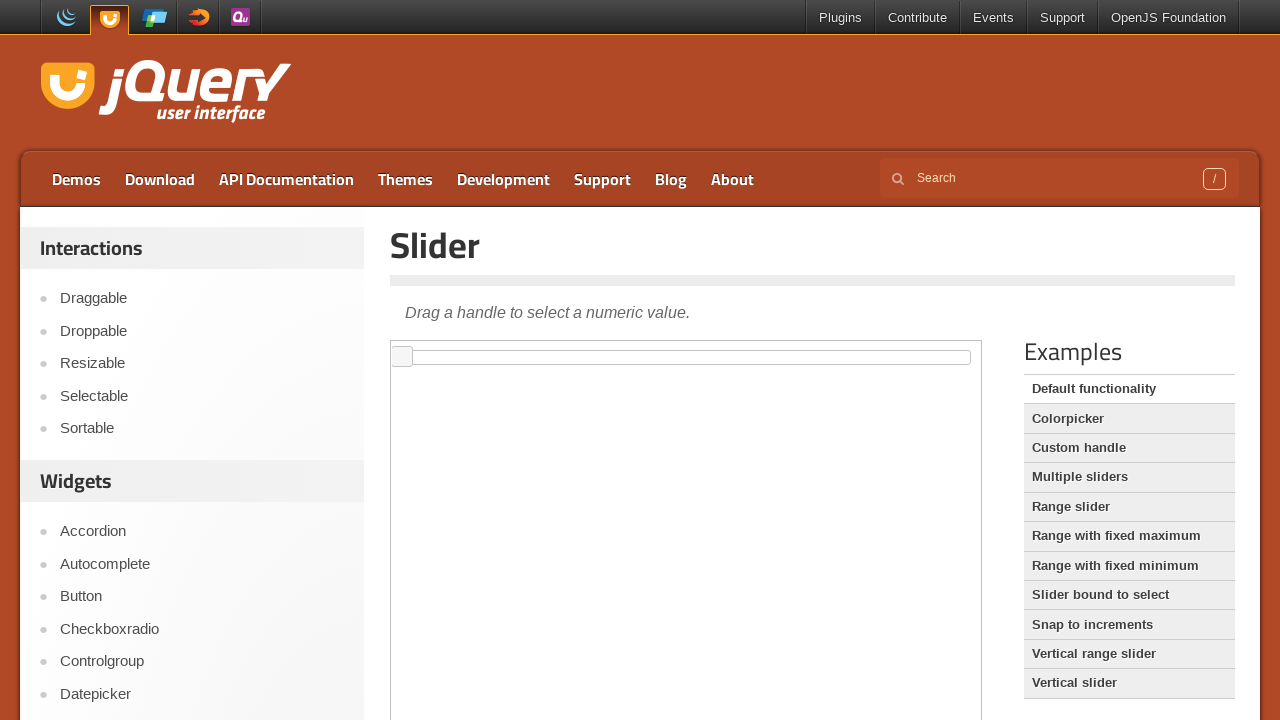

Located jQuery UI slider handle
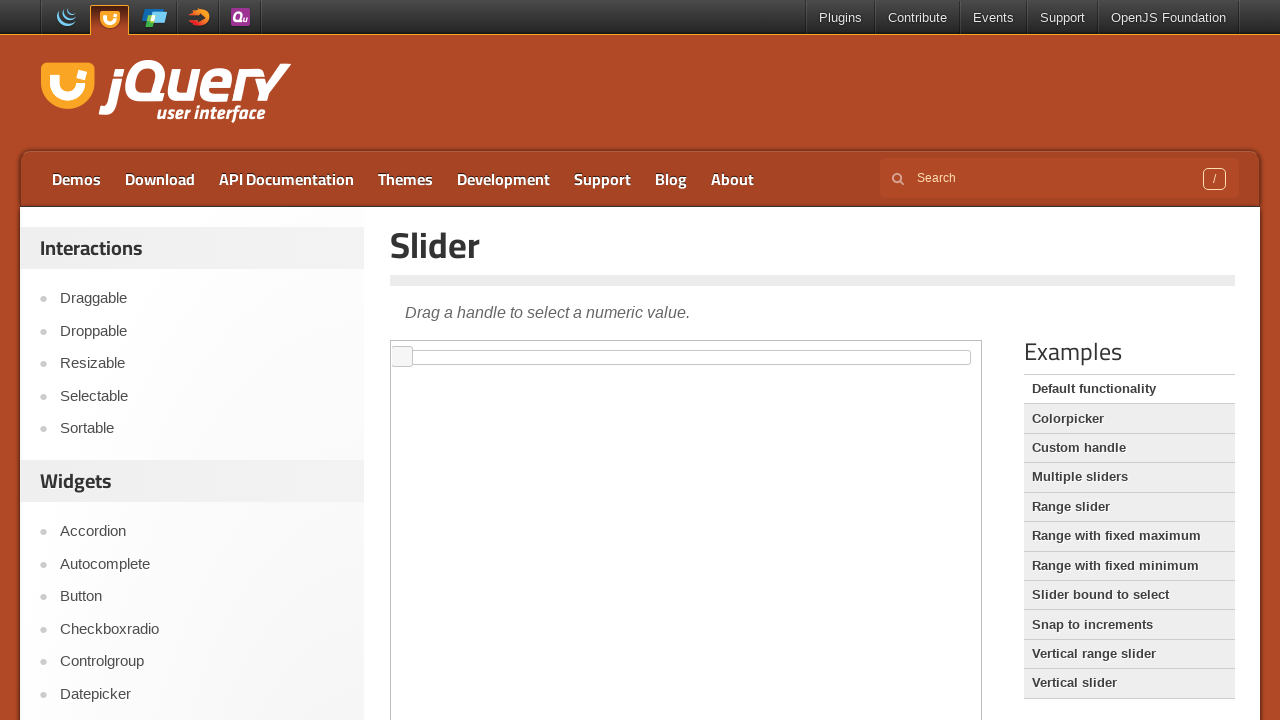

Retrieved slider handle bounding box
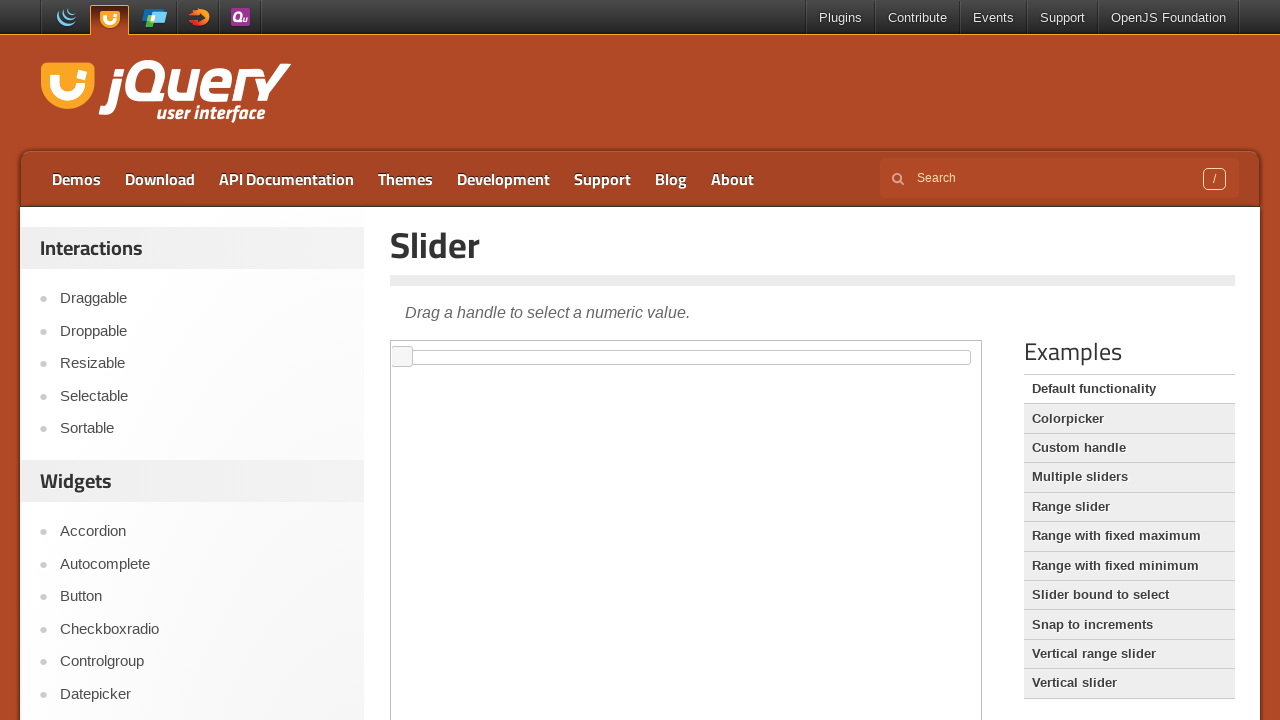

Moved mouse to slider handle center at (402, 357)
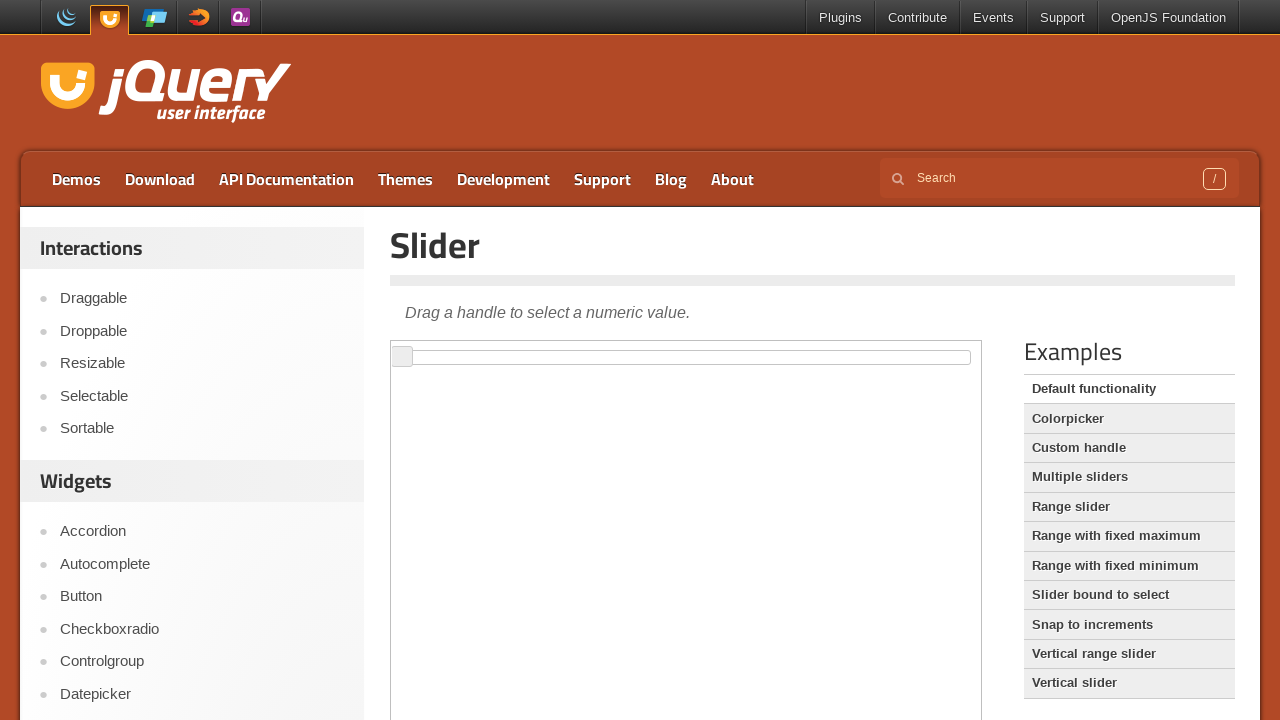

Pressed down mouse button on slider handle at (402, 357)
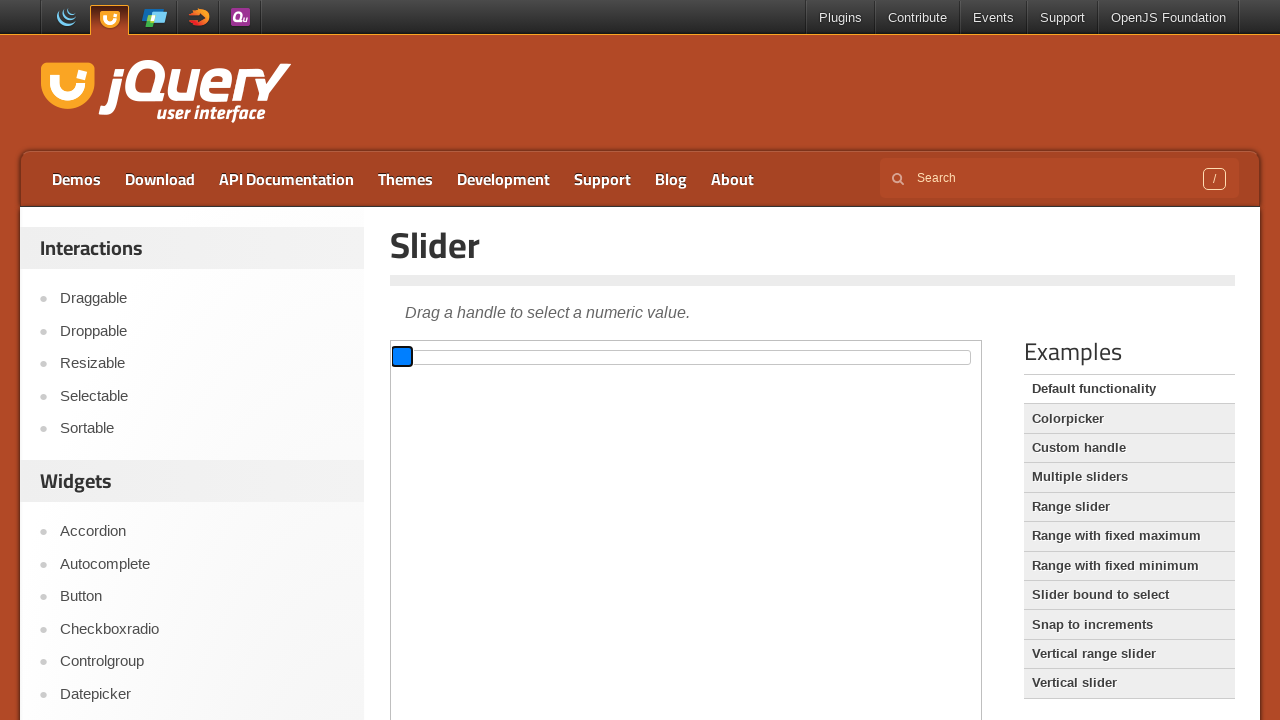

Dragged slider handle 200px to the right at (592, 346)
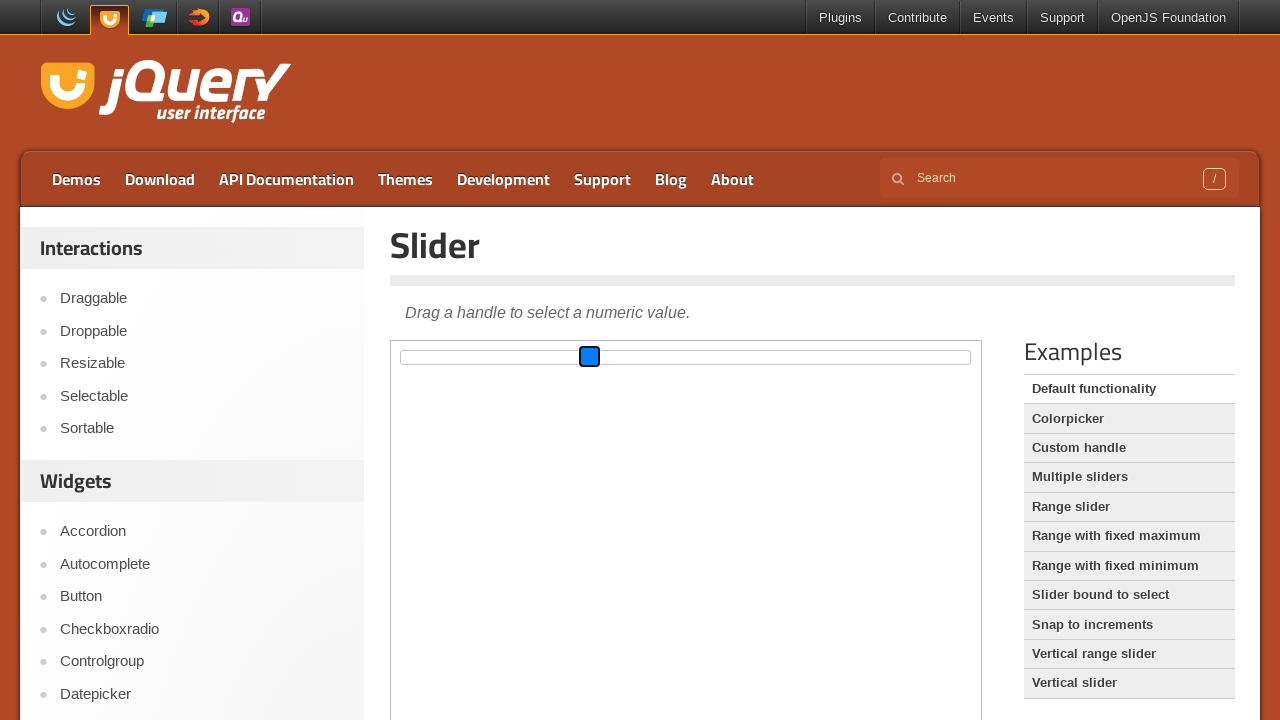

Released mouse button to complete rightward drag at (592, 346)
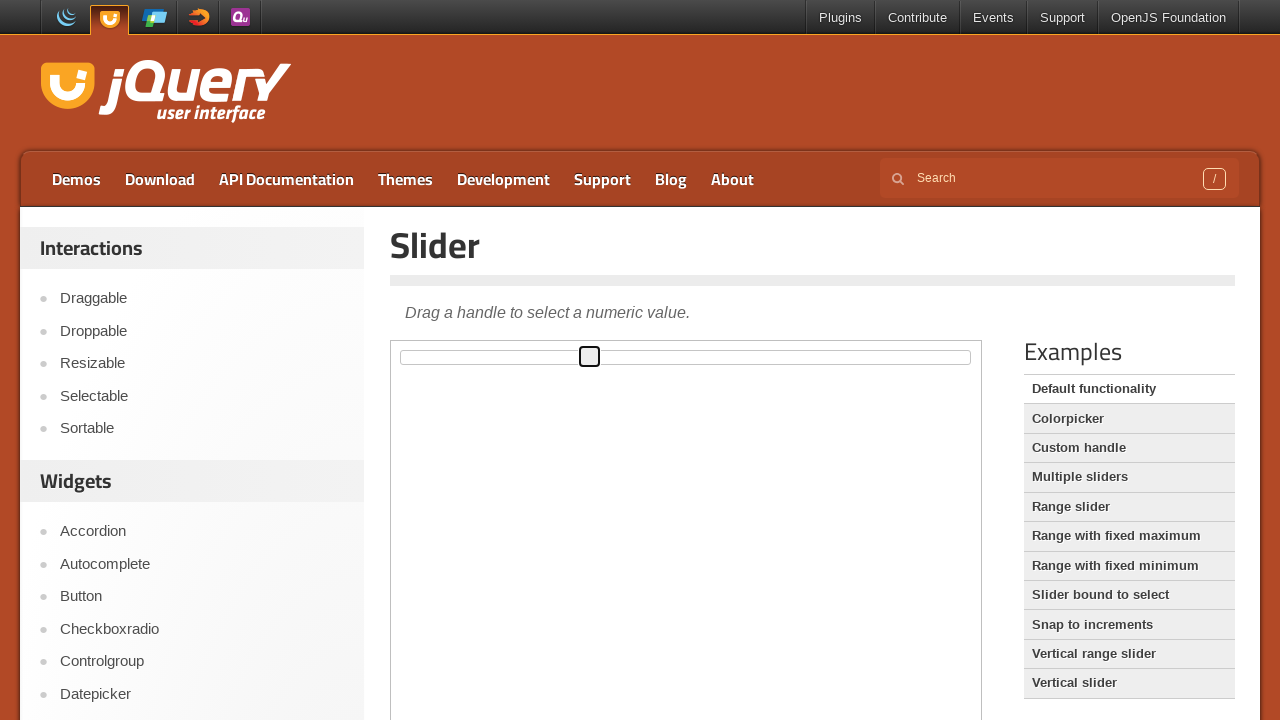

Retrieved updated slider handle bounding box
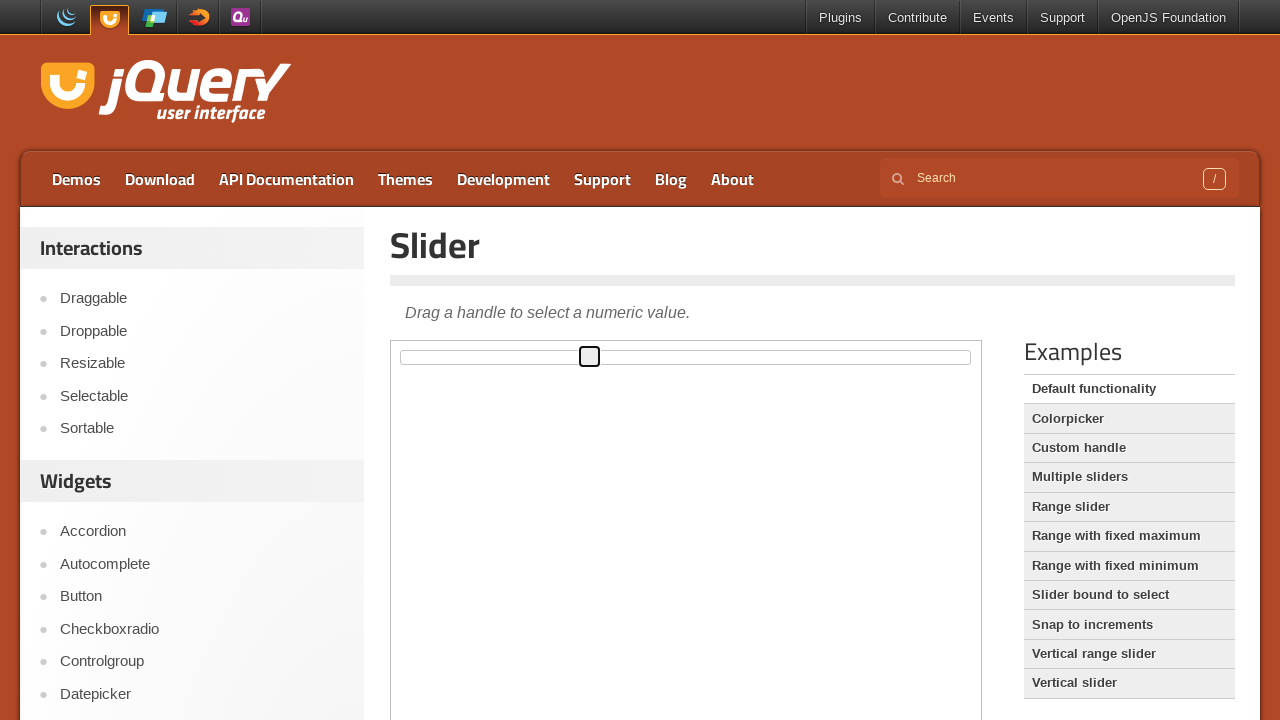

Moved mouse to slider handle center at (590, 357)
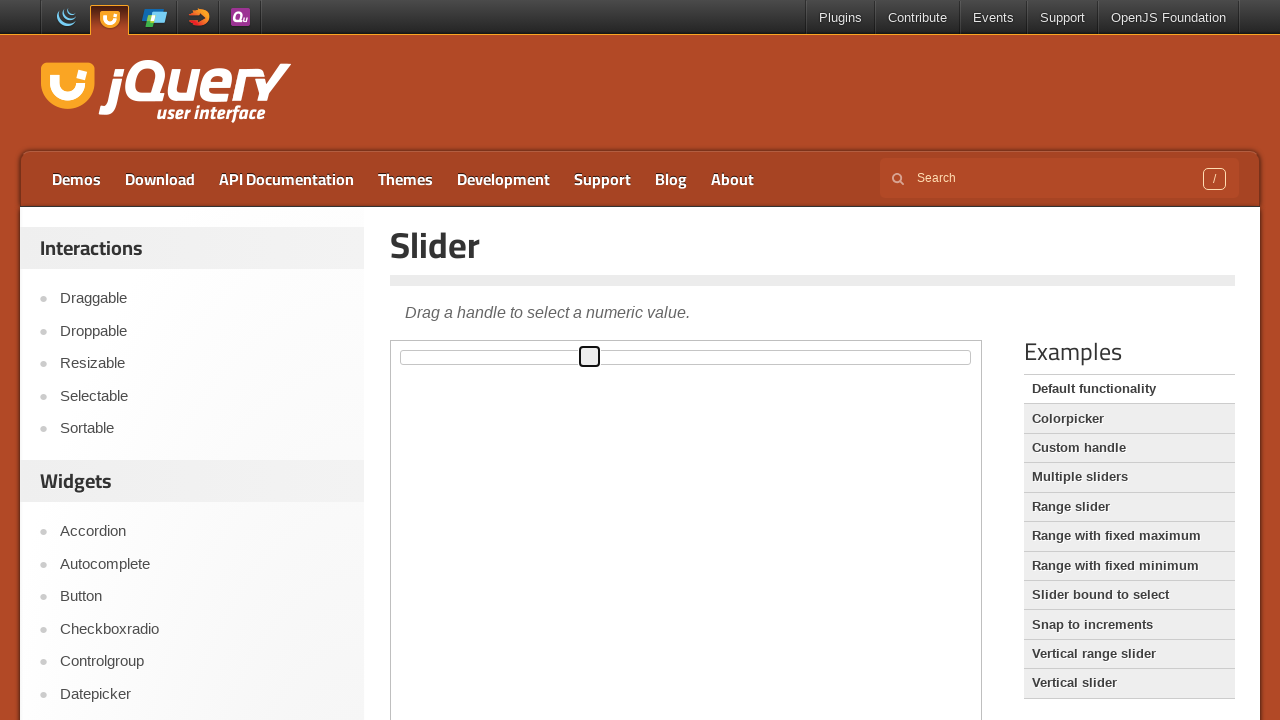

Pressed down mouse button on slider handle at (590, 357)
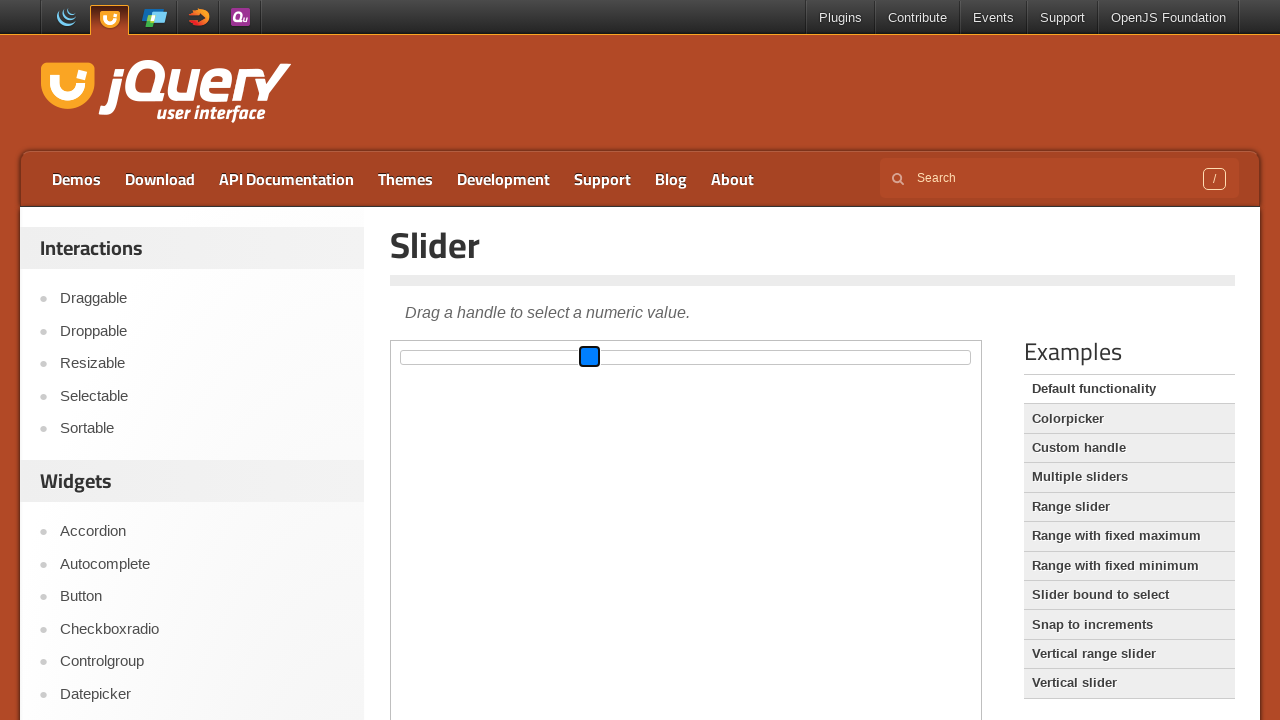

Dragged slider handle 50px to the left at (529, 346)
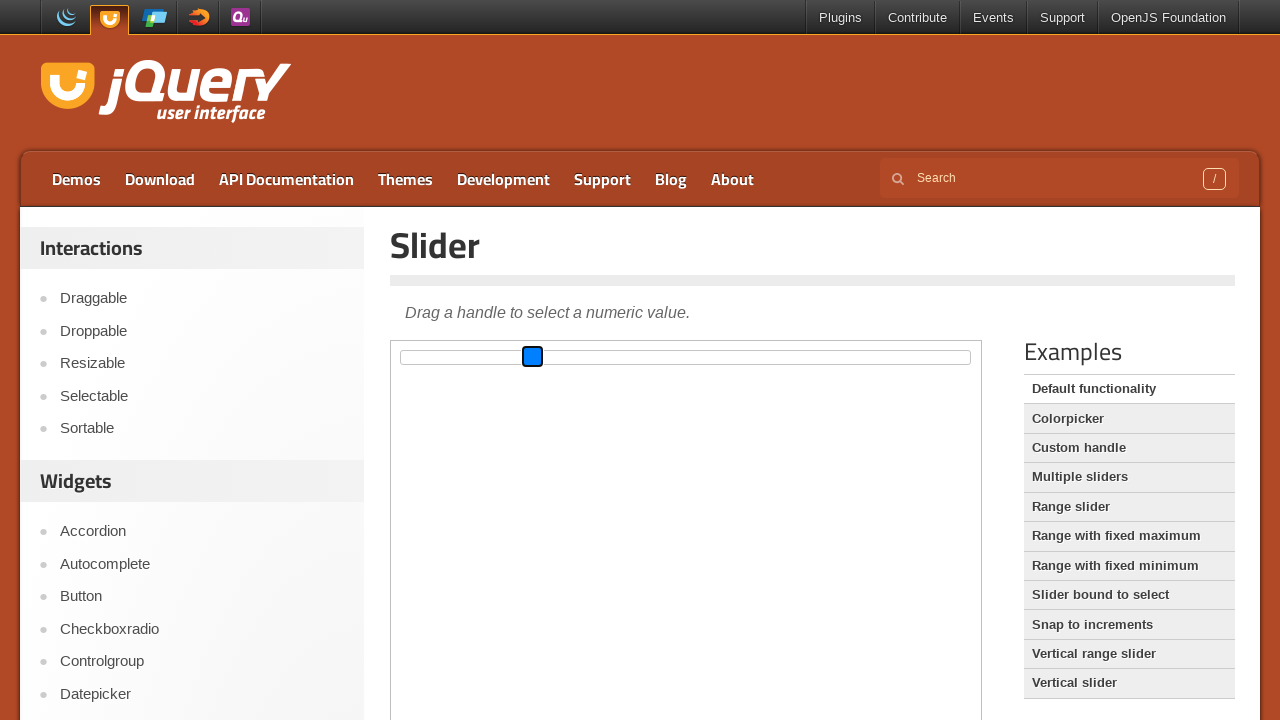

Released mouse button to complete leftward drag at (529, 346)
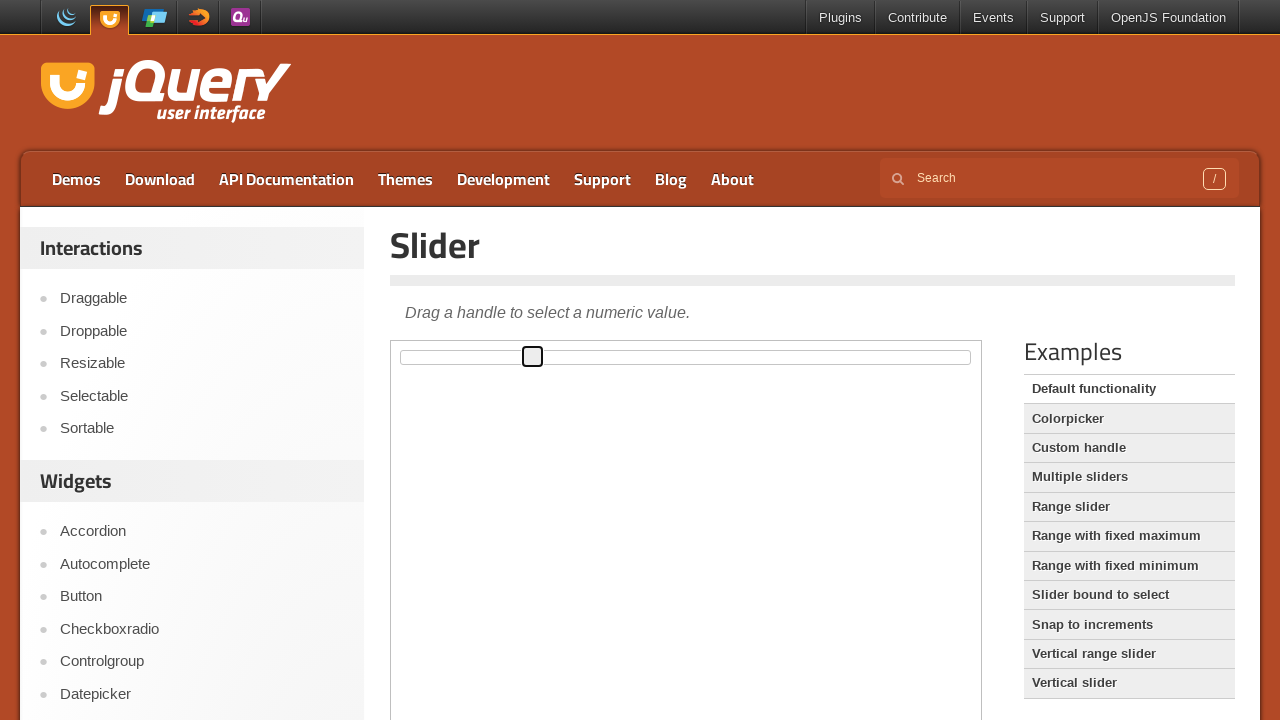

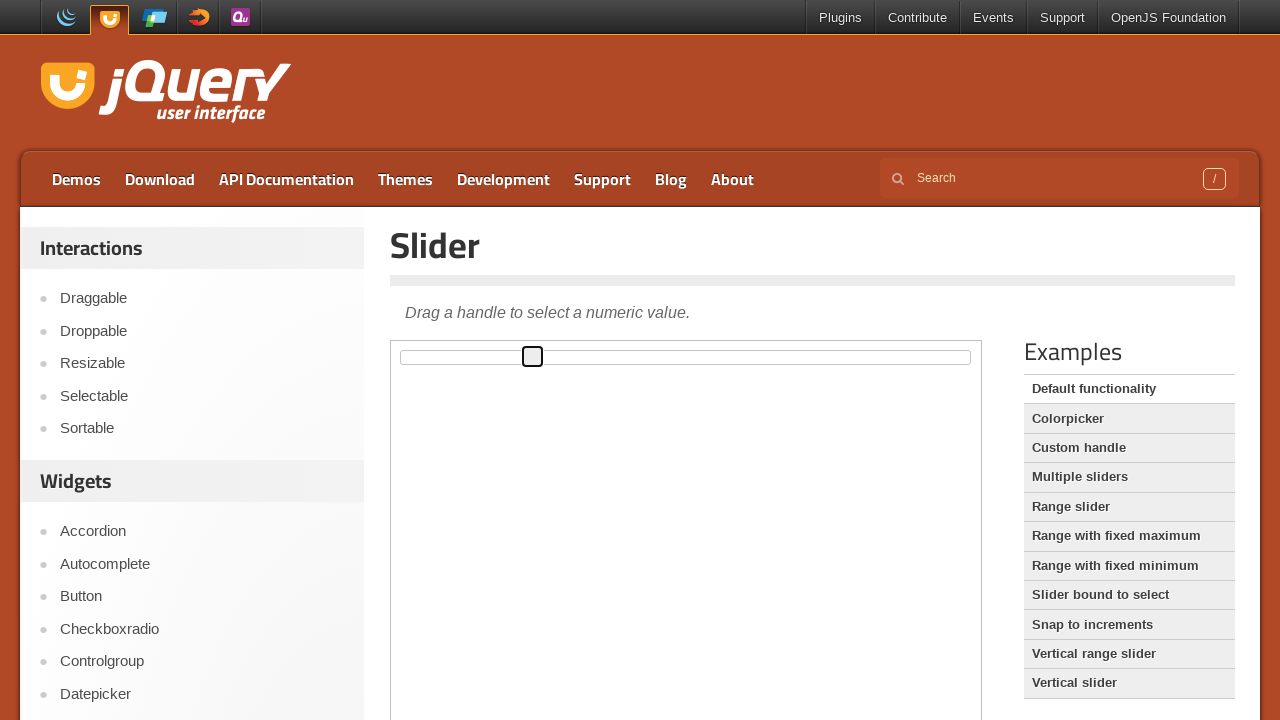